Tests dropdown by selecting an option and verifying the dropdown has exactly 3 options

Starting URL: https://testcenter.techproeducation.com/index.php?page=dropdown

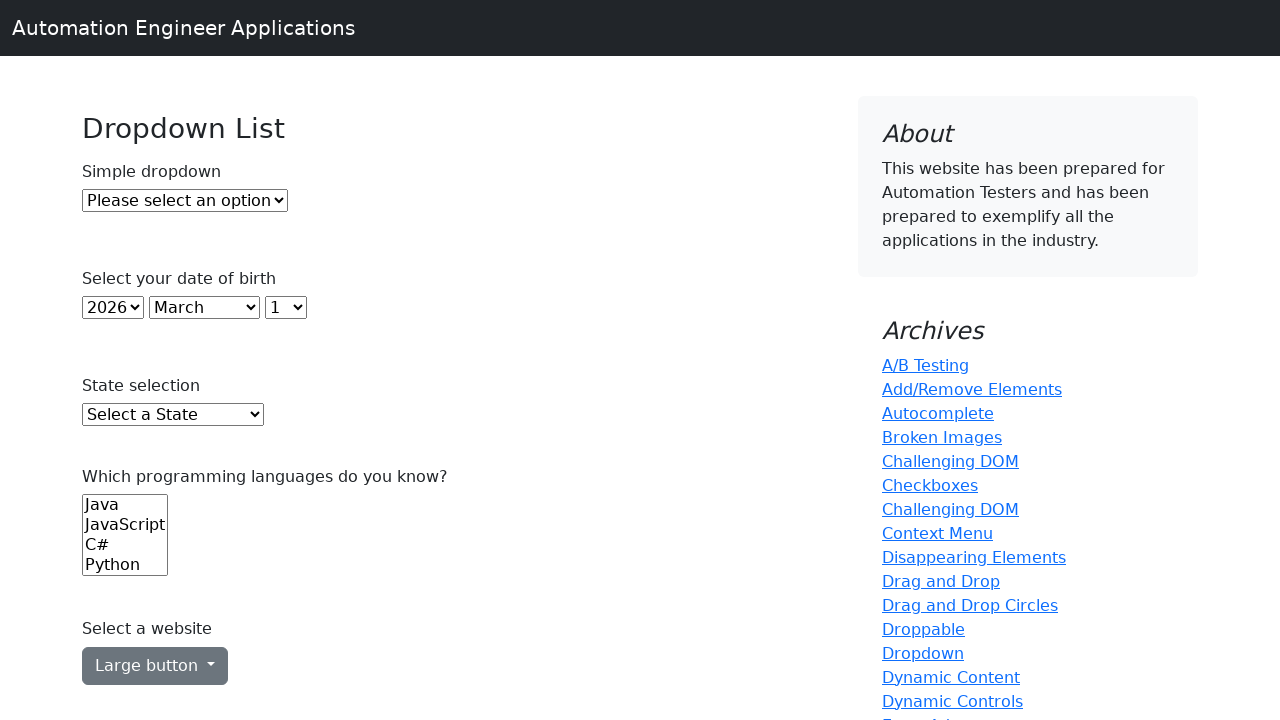

Waited for dropdown element to be visible
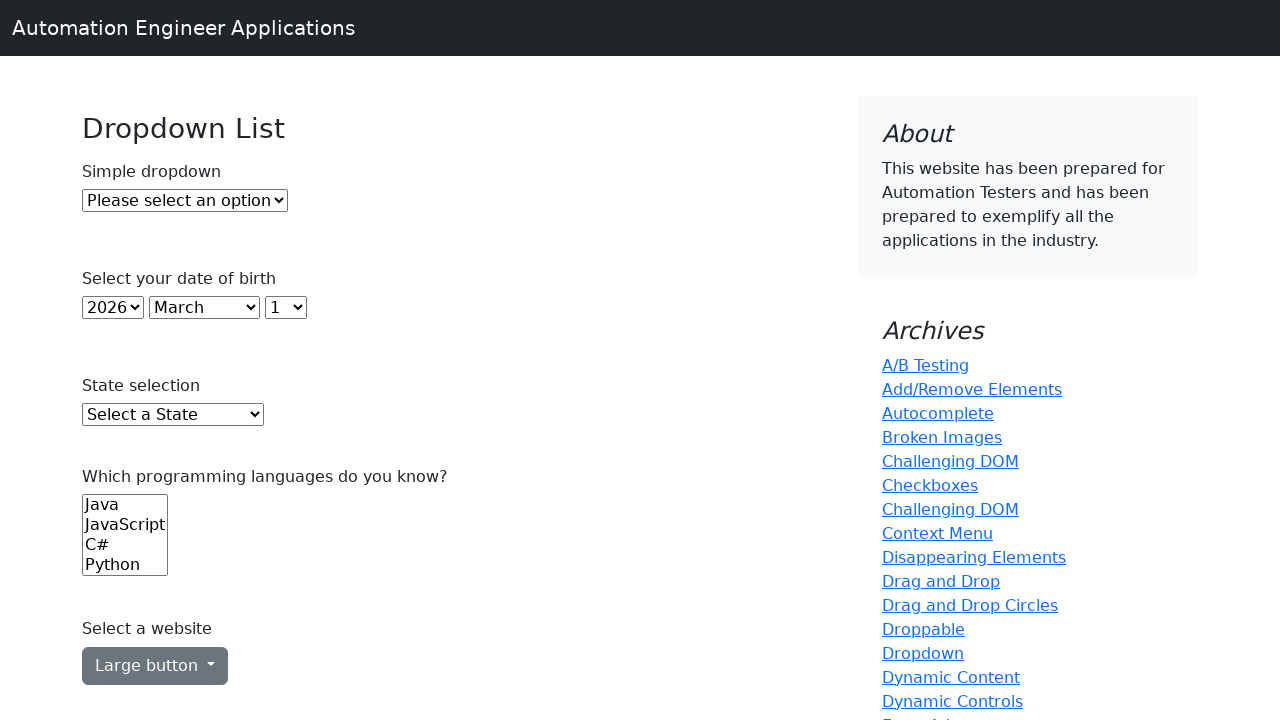

Selected Option 2 from dropdown by index on #dropdown
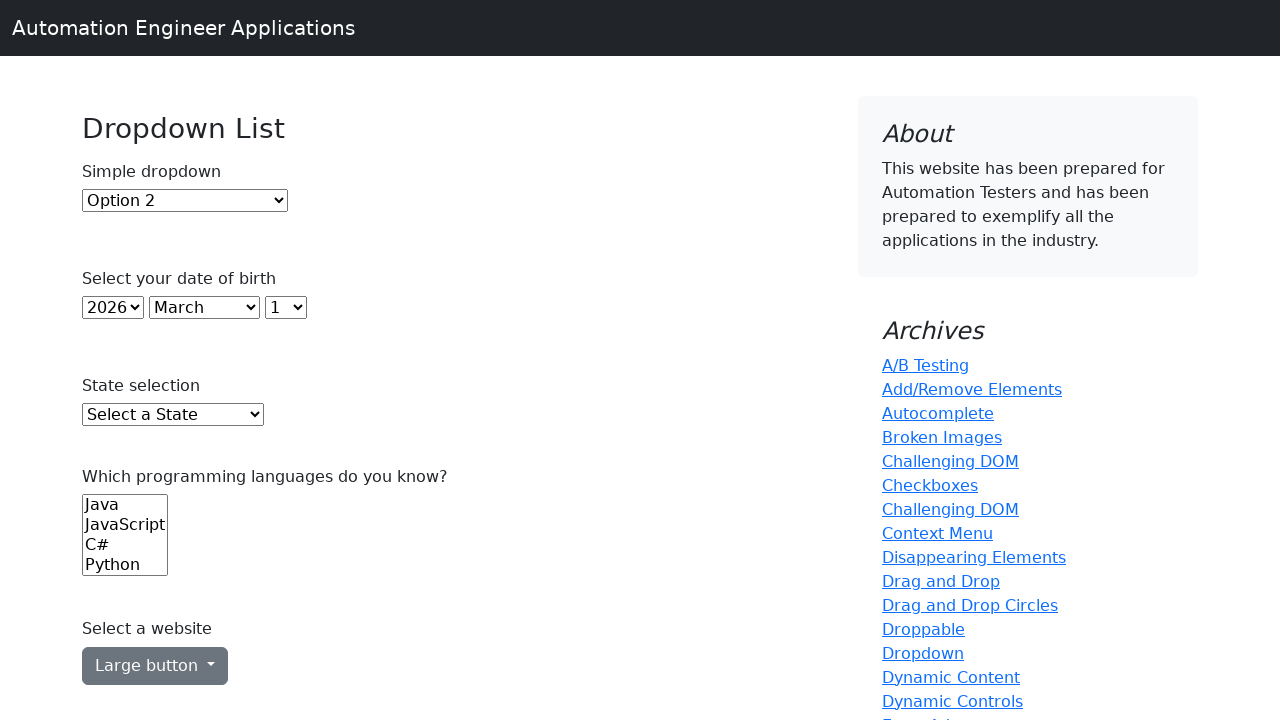

Located all dropdown options
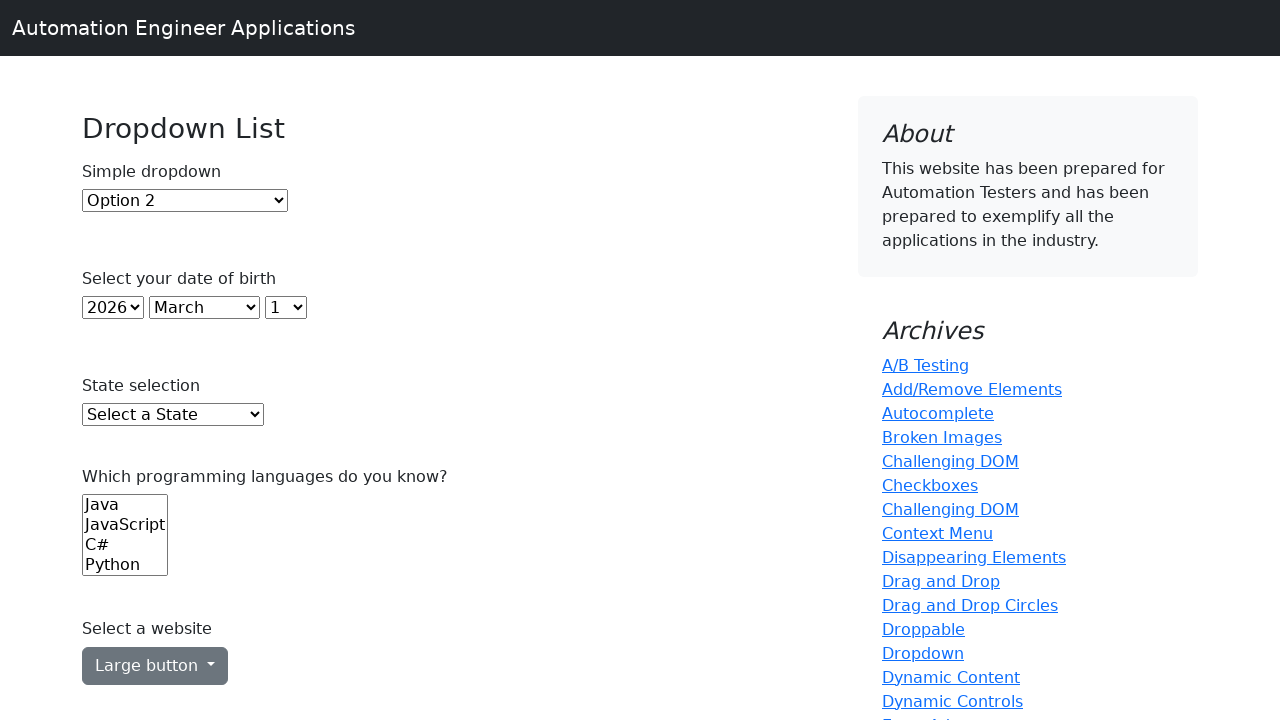

Counted dropdown options: 3 options found
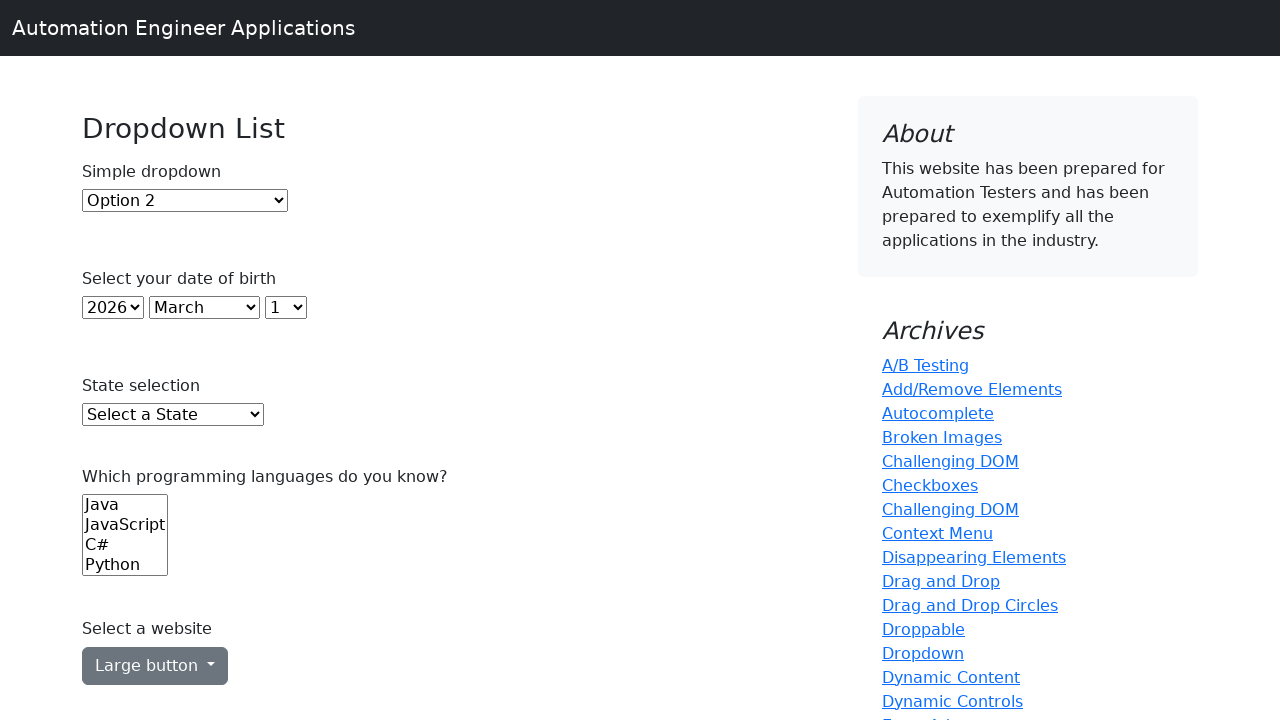

Verified dropdown has exactly 3 options
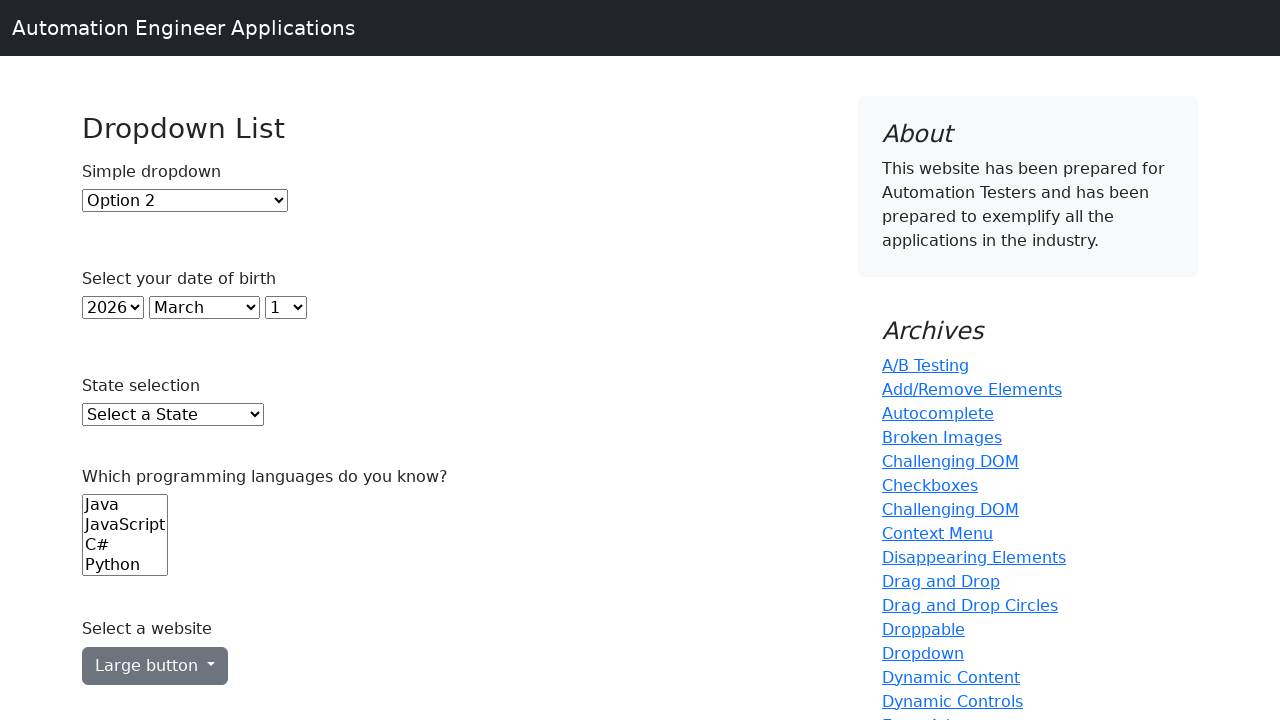

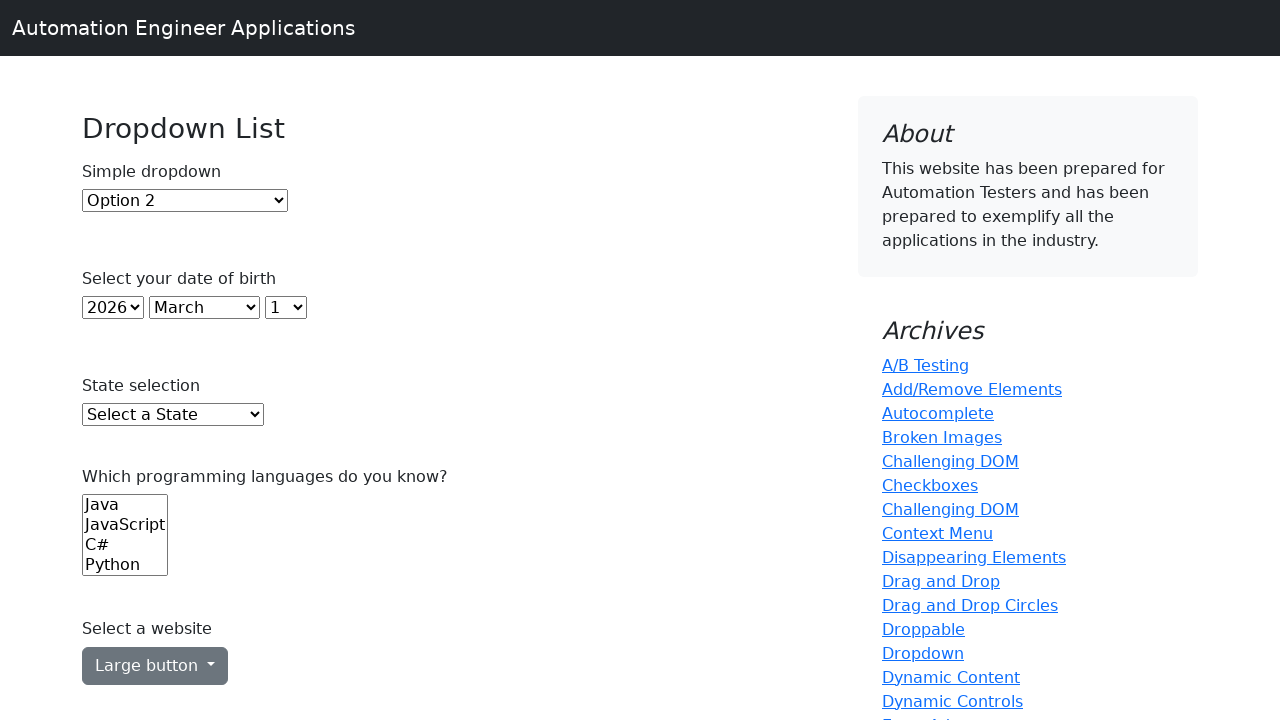